Tests the select menu page on DemoQA by scrolling to the car dropdown and selecting a color from the old style select menu.

Starting URL: https://demoqa.com/select-menu

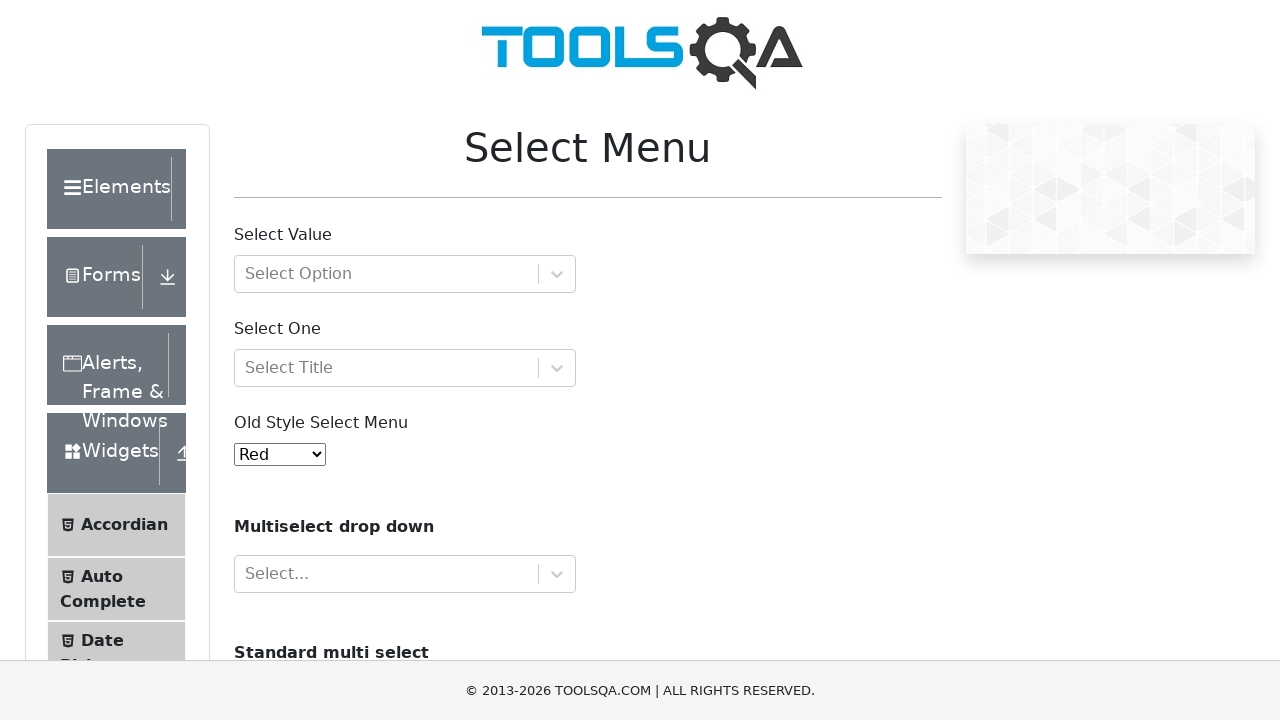

Scrolled to old style select menu
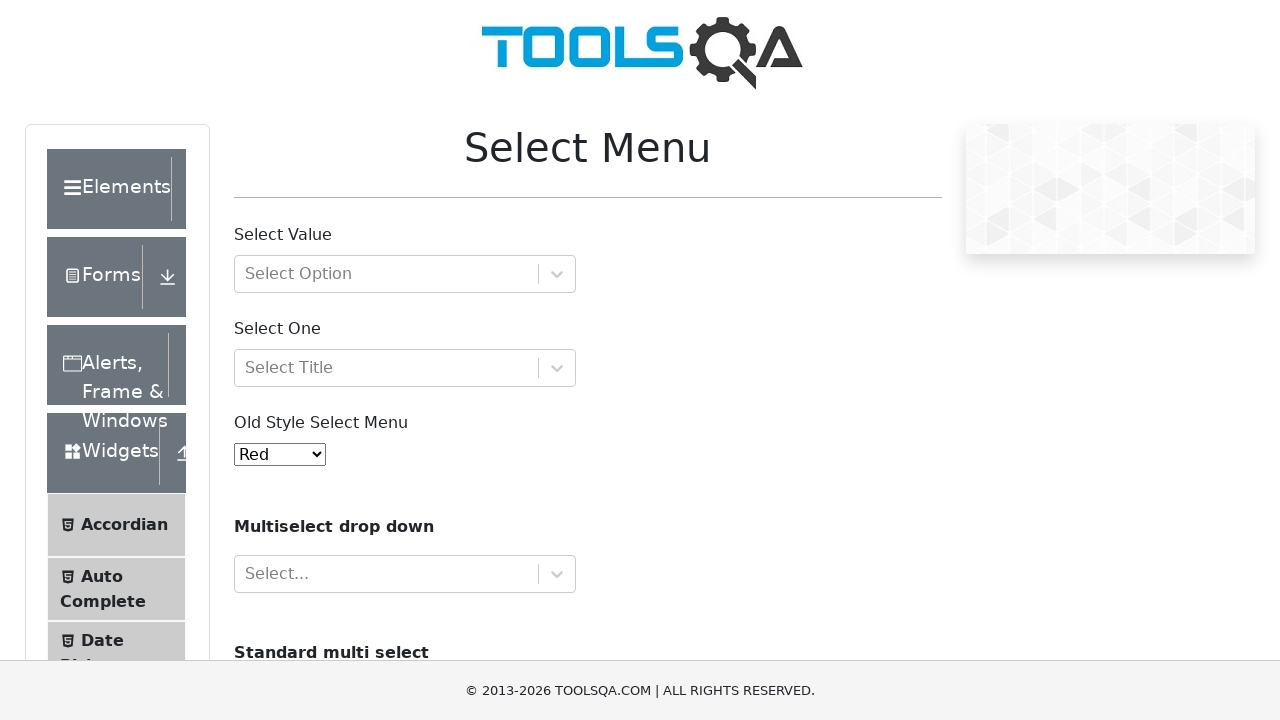

Selected 'Blue' from old style select menu on #oldSelectMenu
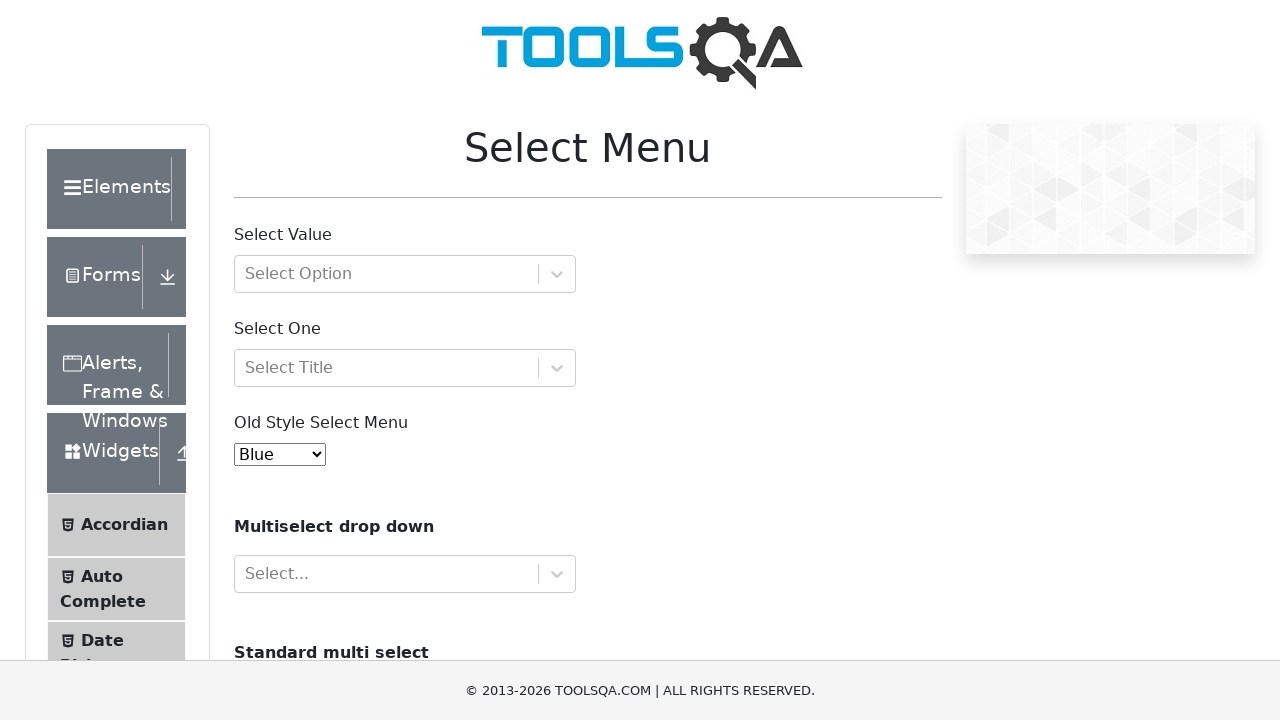

Waited 500ms for selection to register
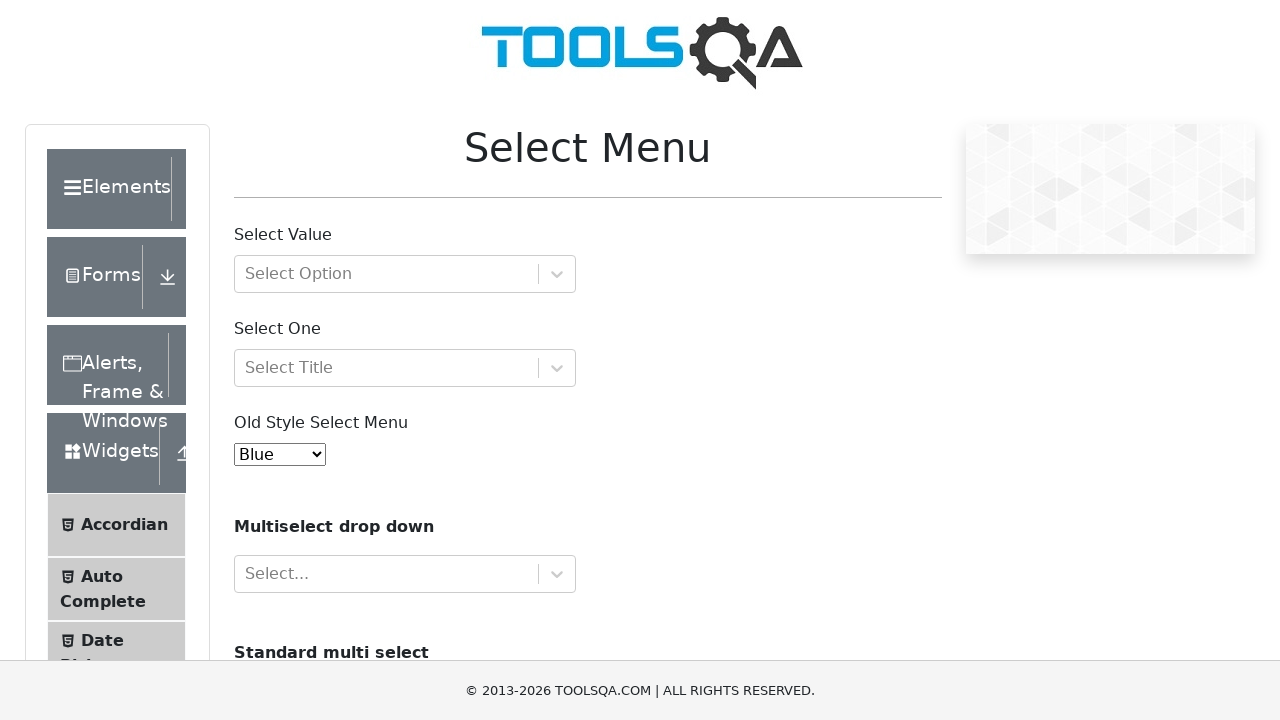

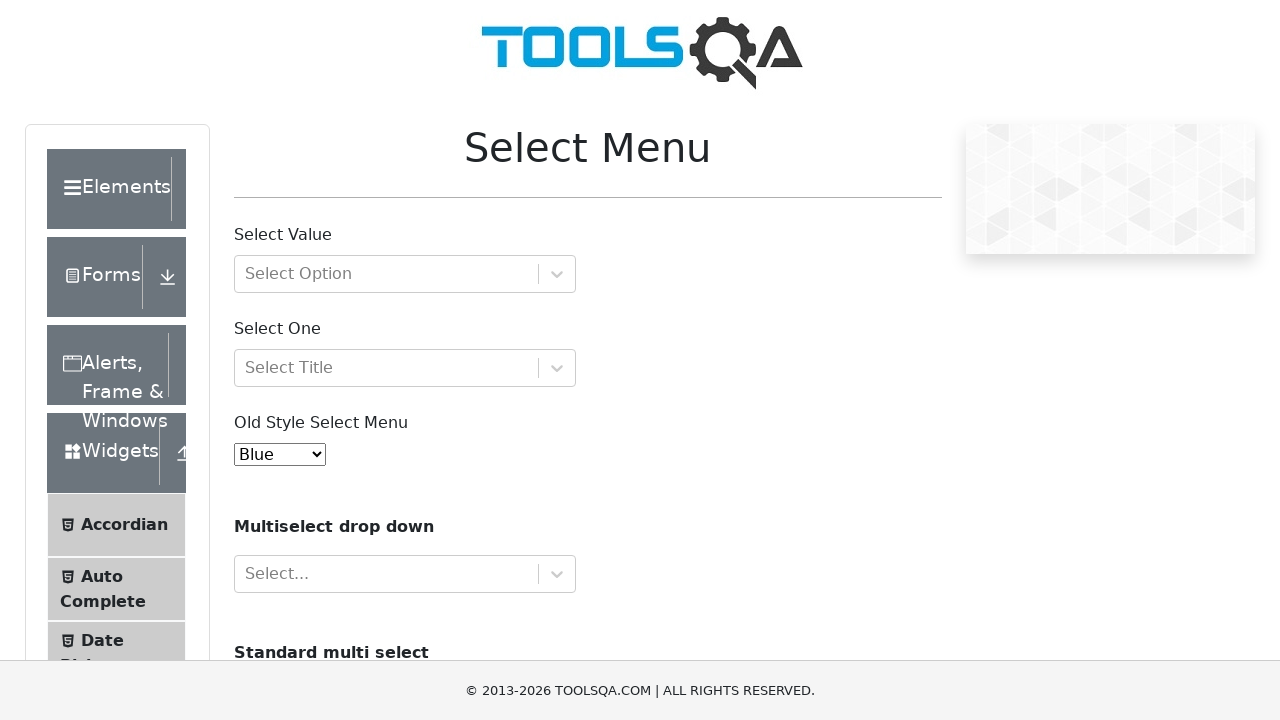